Navigates to the AJIO e-commerce website homepage and verifies the page loads successfully

Starting URL: https://www.ajio.com/

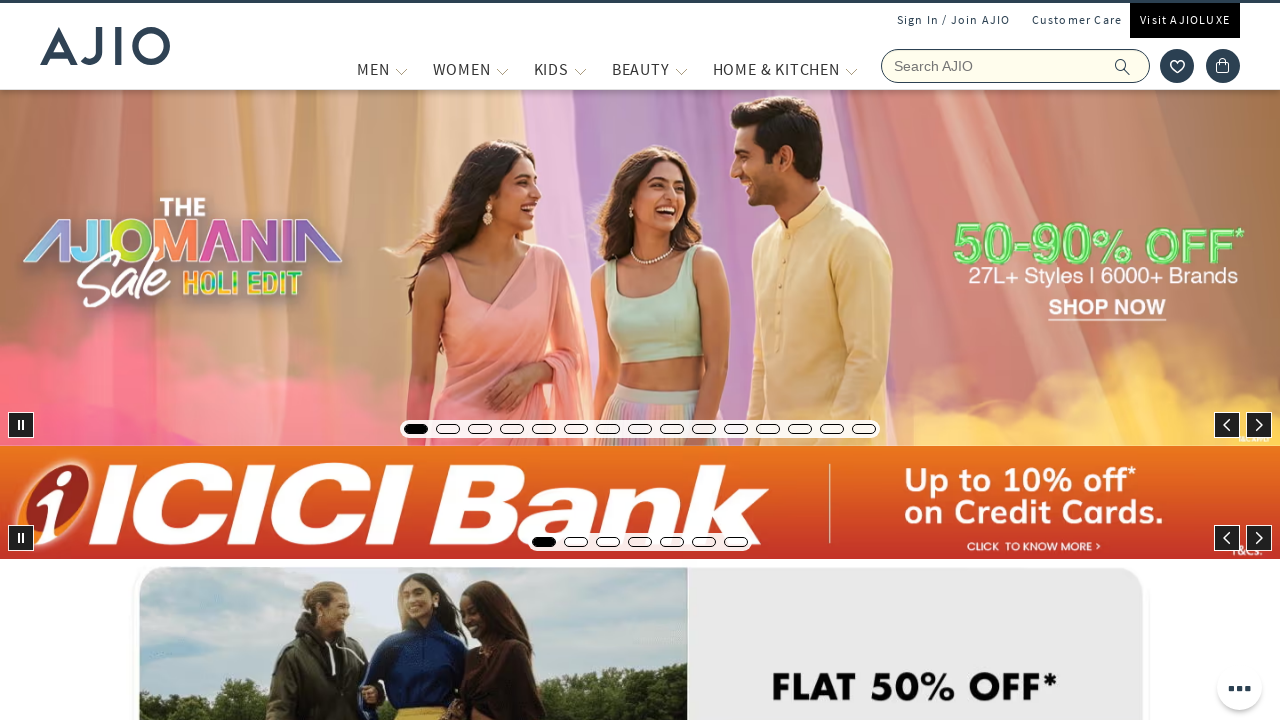

Waited for page to reach domcontentloaded state
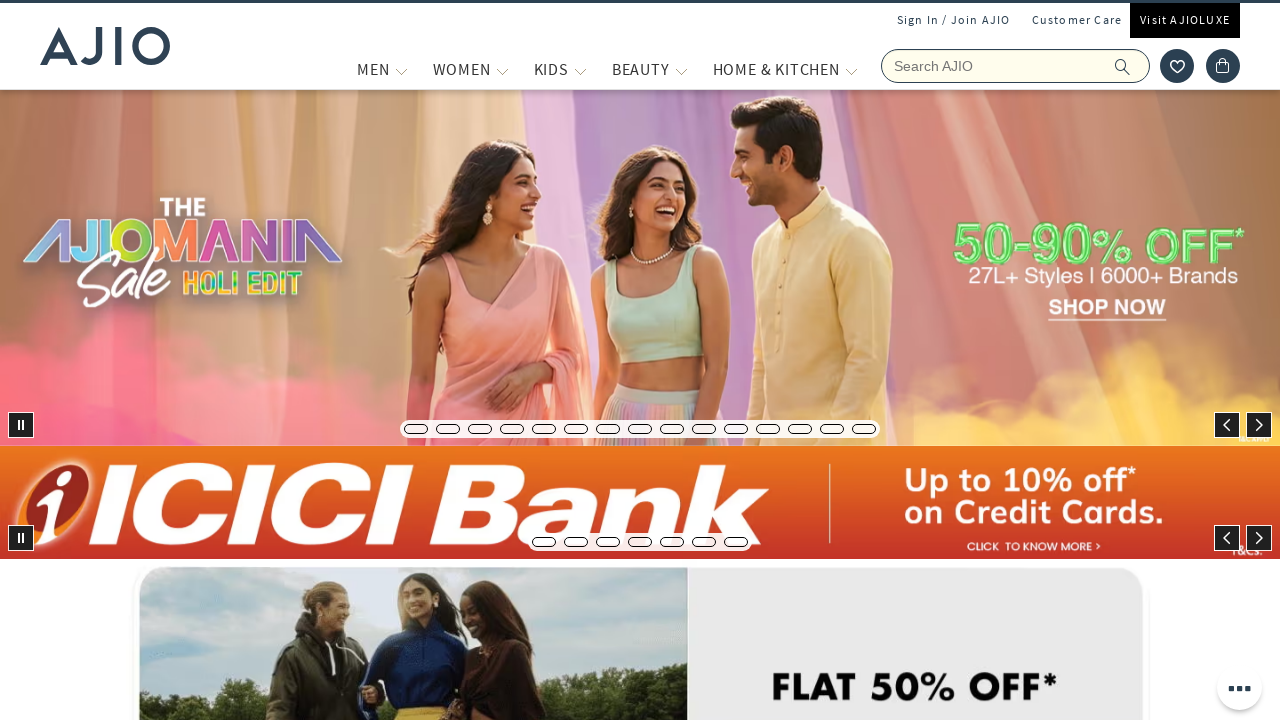

Verified body element is present - AJIO homepage loaded successfully
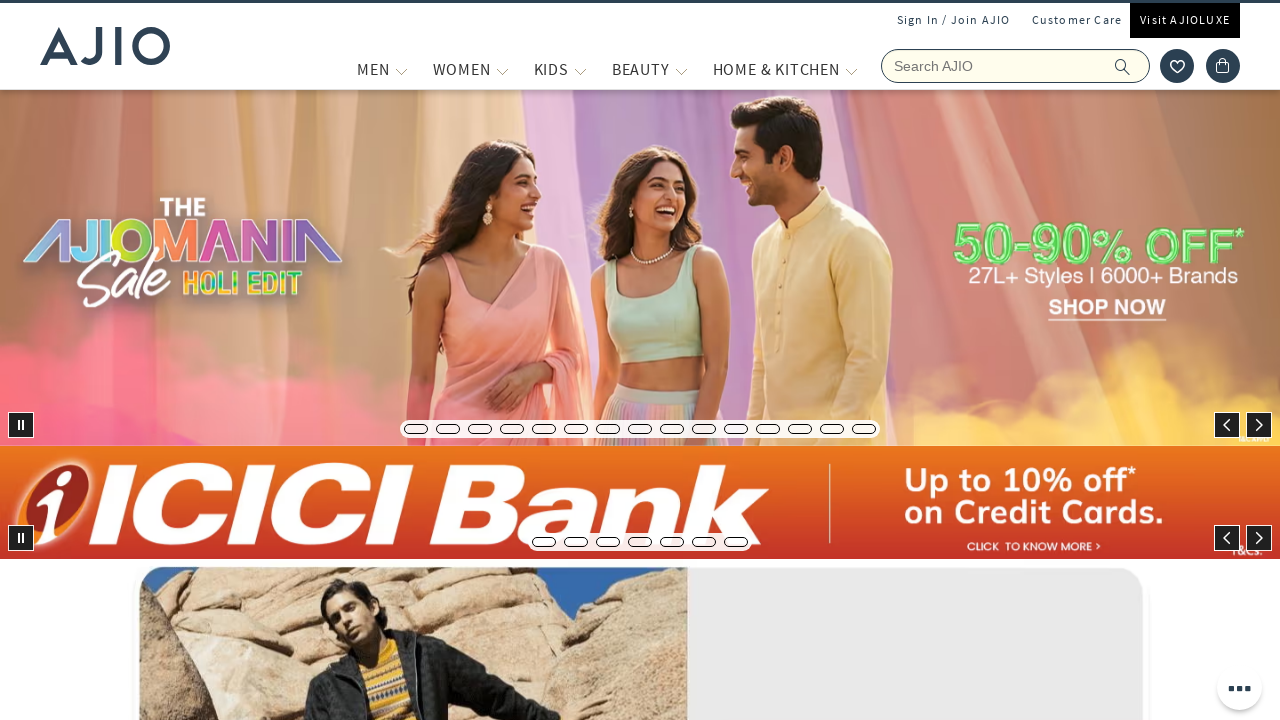

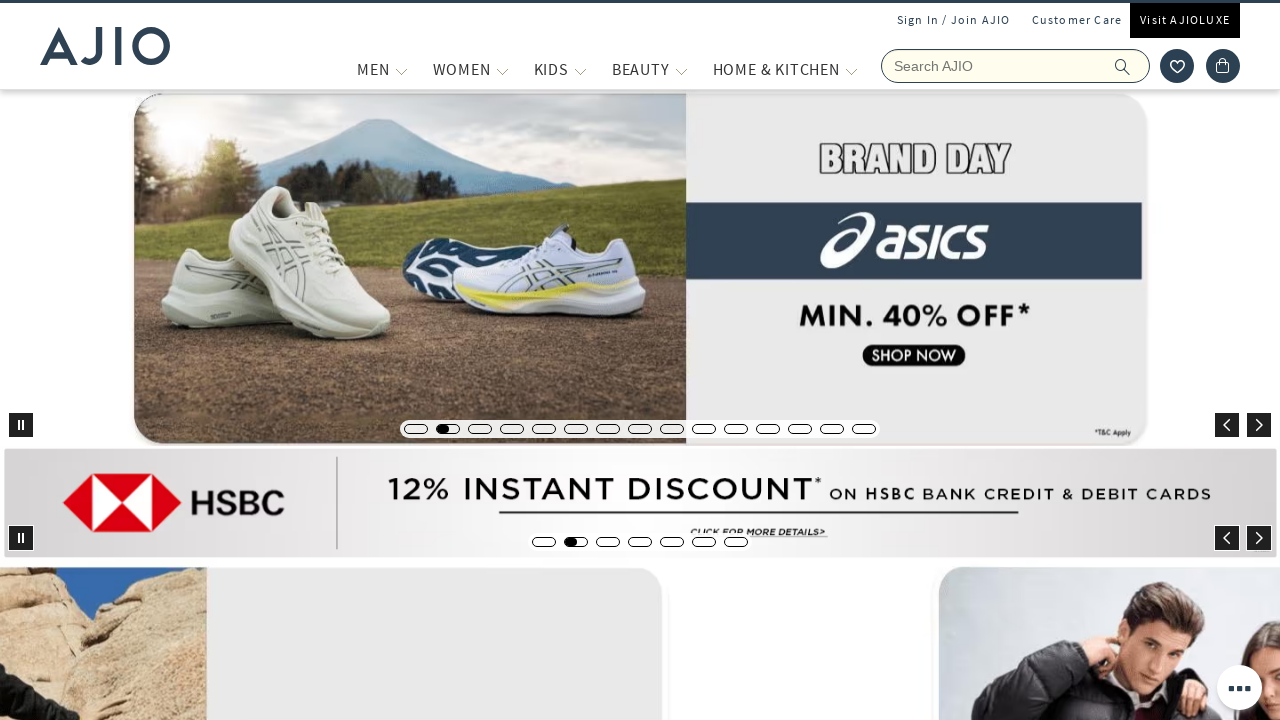